Tests prompt alert interaction by clicking a button that triggers a prompt, entering text into the prompt, accepting it, and verifying the entered text appears on the page

Starting URL: https://the-internet.herokuapp.com/javascript_alerts

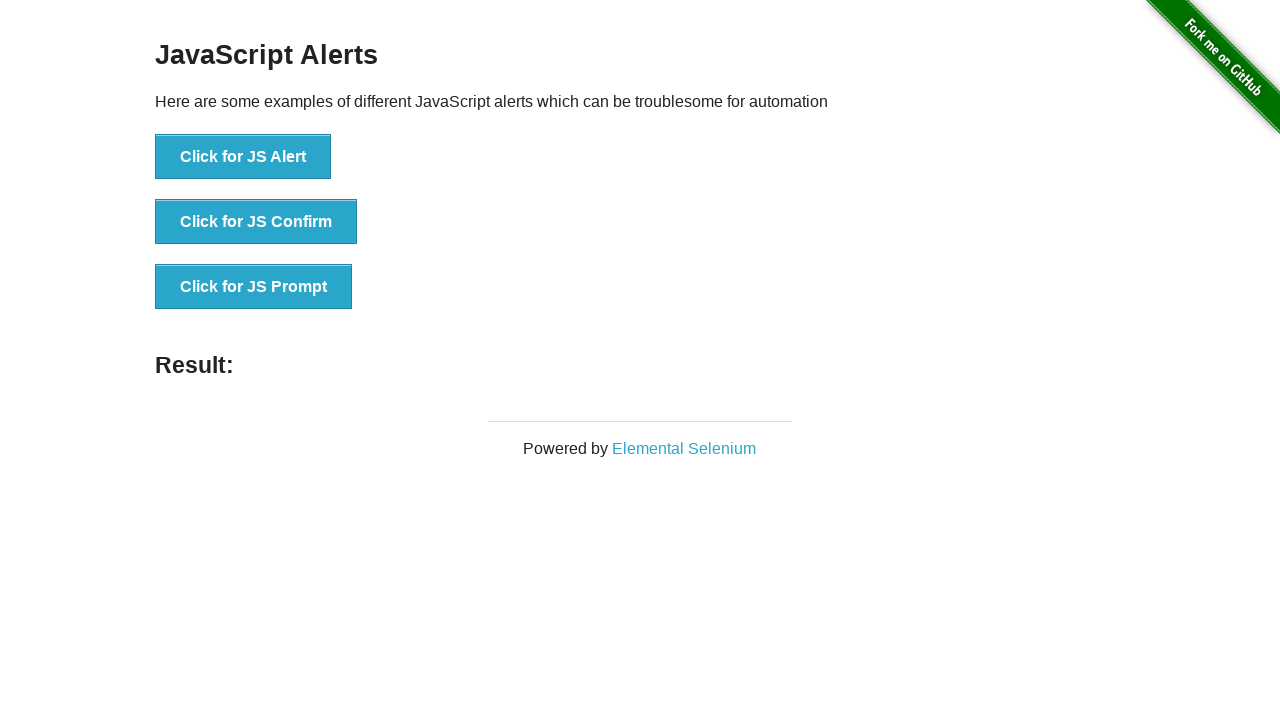

Set up dialog handler to accept prompt with 'TestingPrompt'
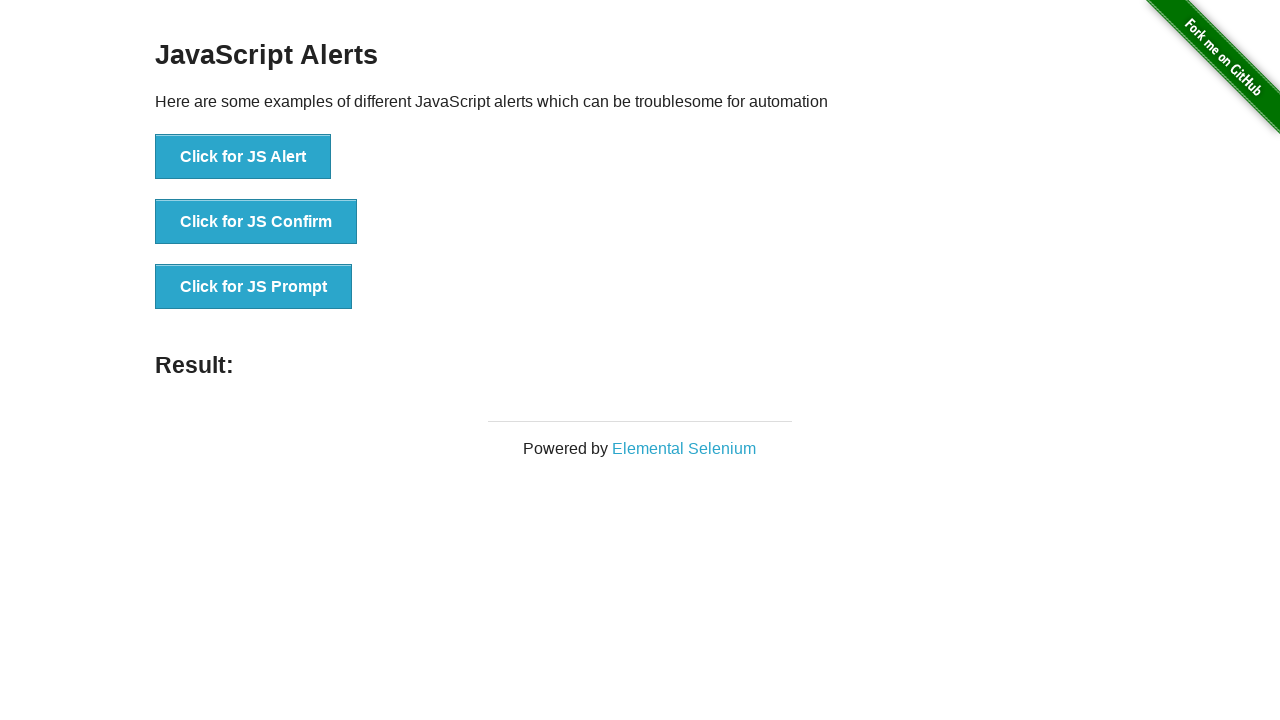

Waited for 'Click for JS Prompt' button to be visible
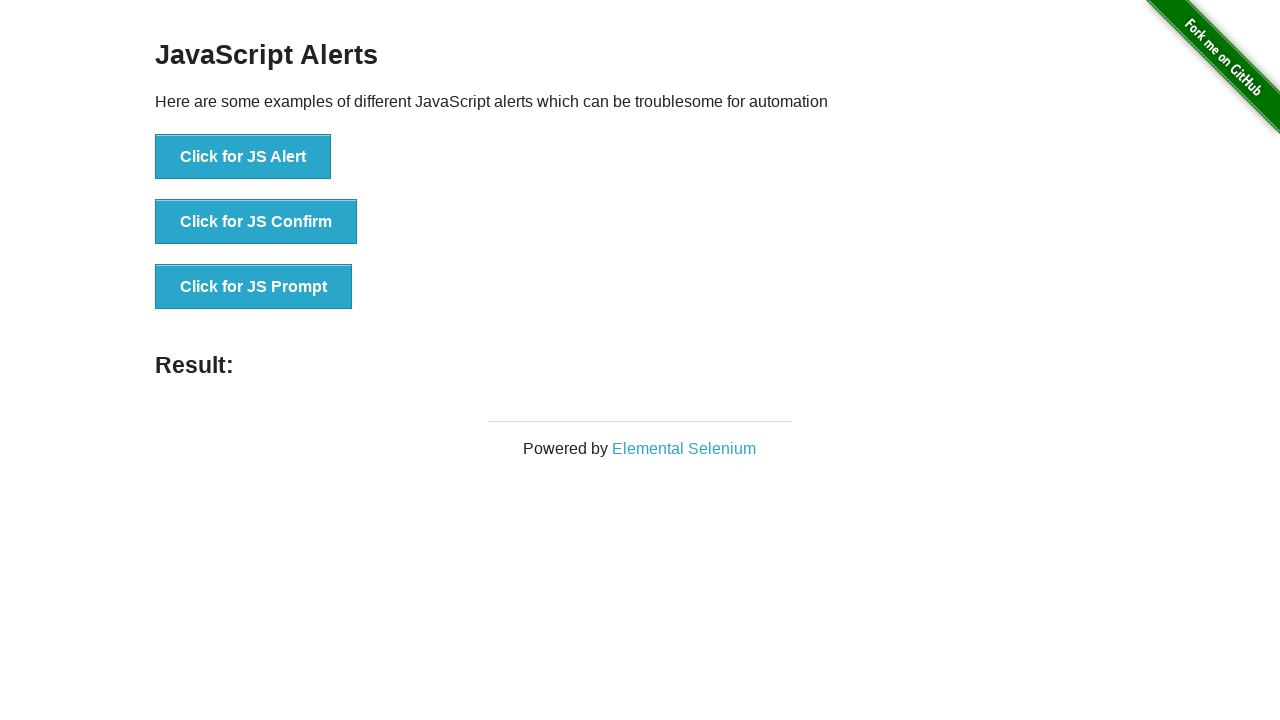

Clicked 'Click for JS Prompt' button to trigger prompt alert at (254, 287) on xpath=//button[contains(text(),'Click for JS Prompt')]
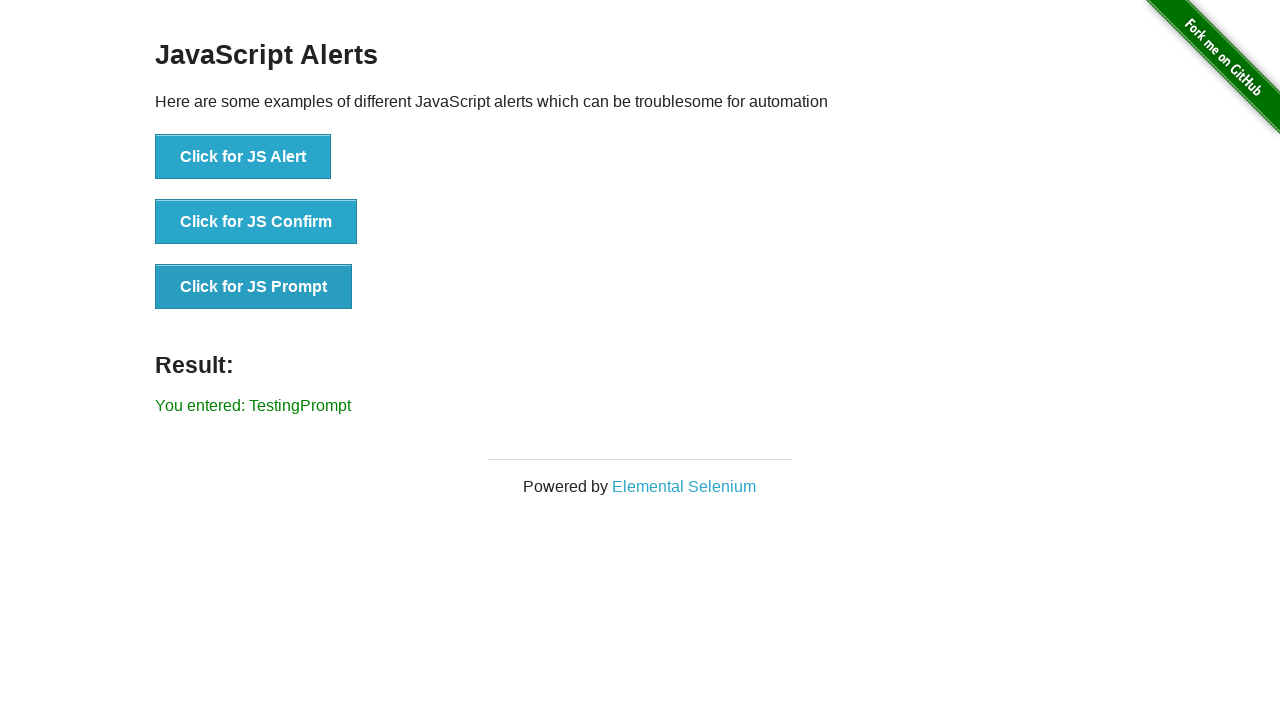

Result element appeared on the page
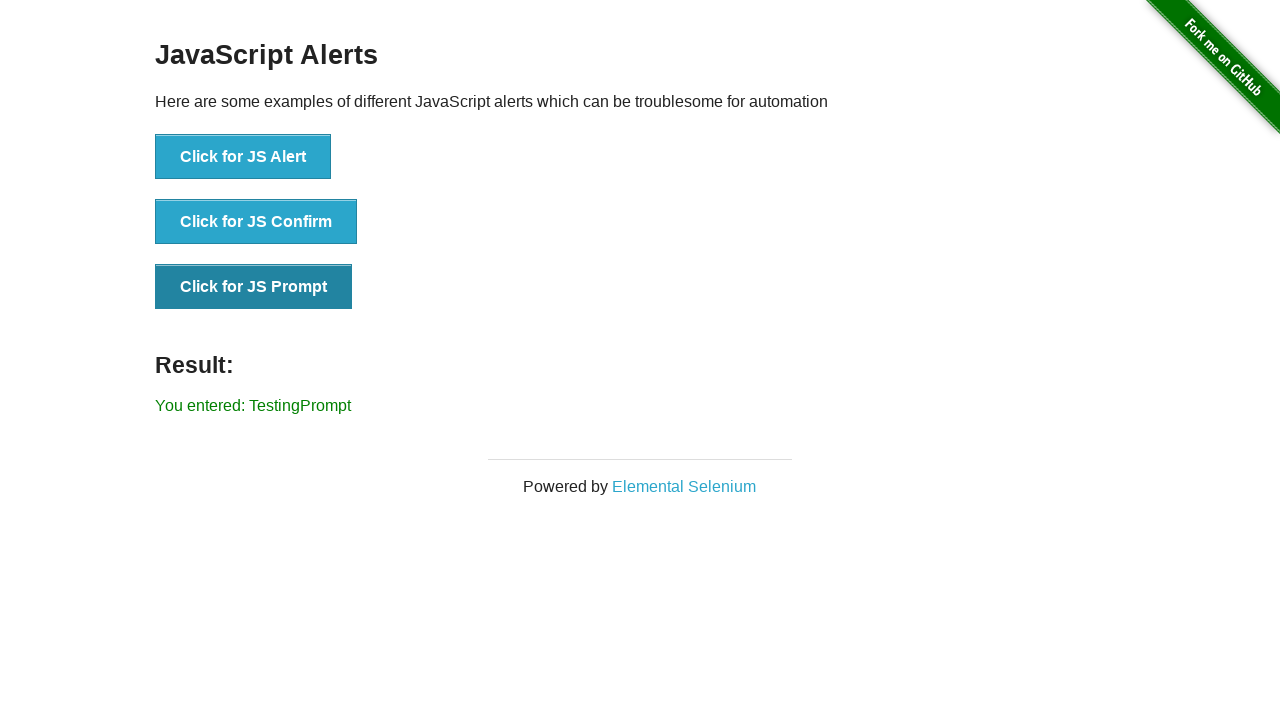

Retrieved result text from page
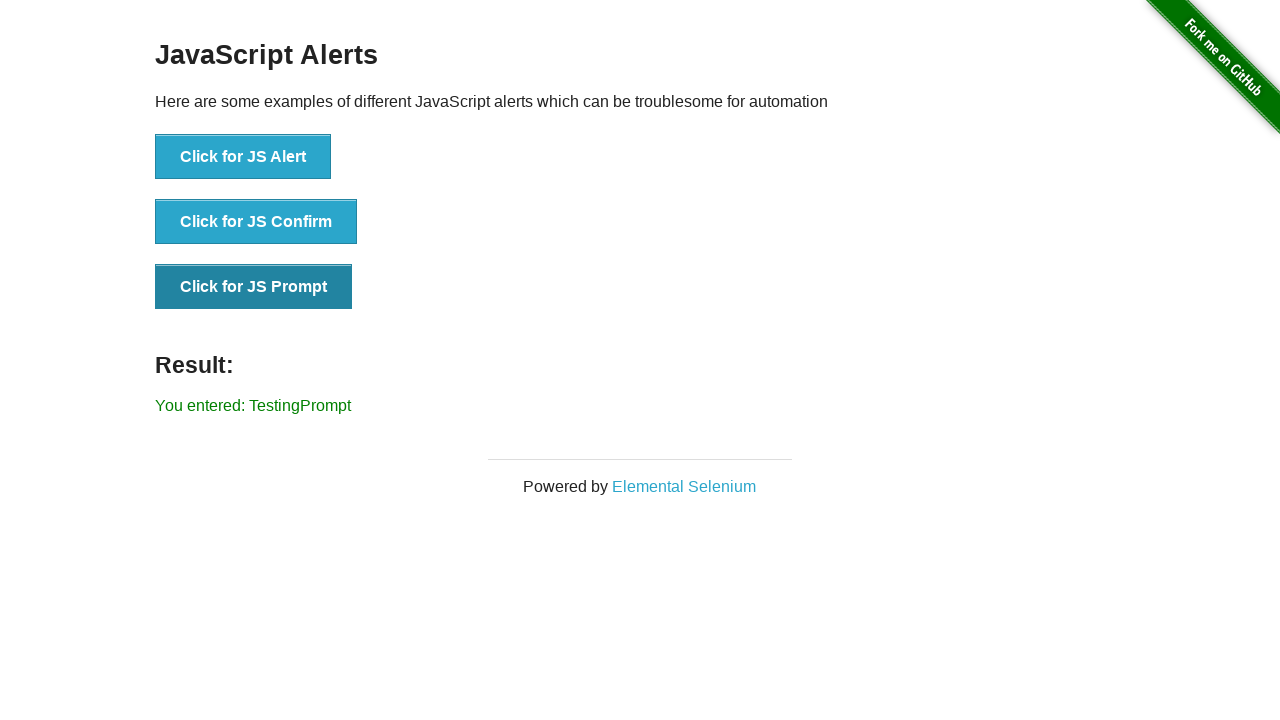

Verified 'TestingPrompt' text appears in result
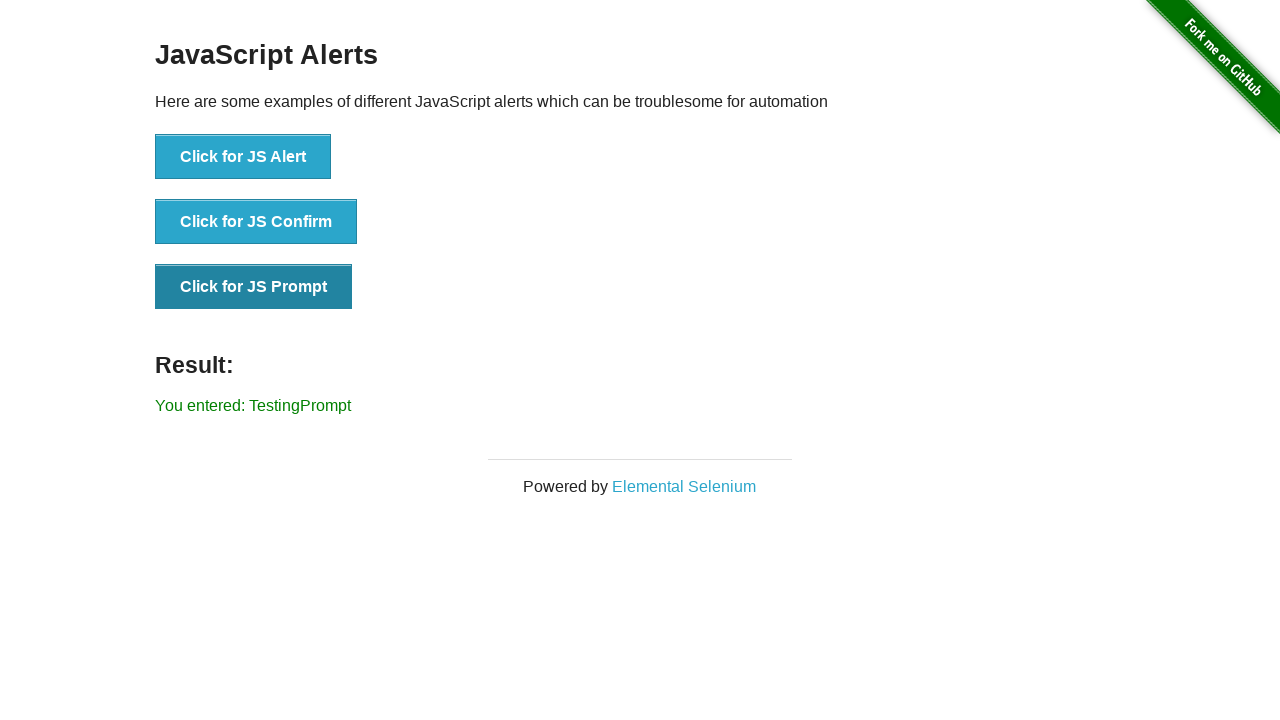

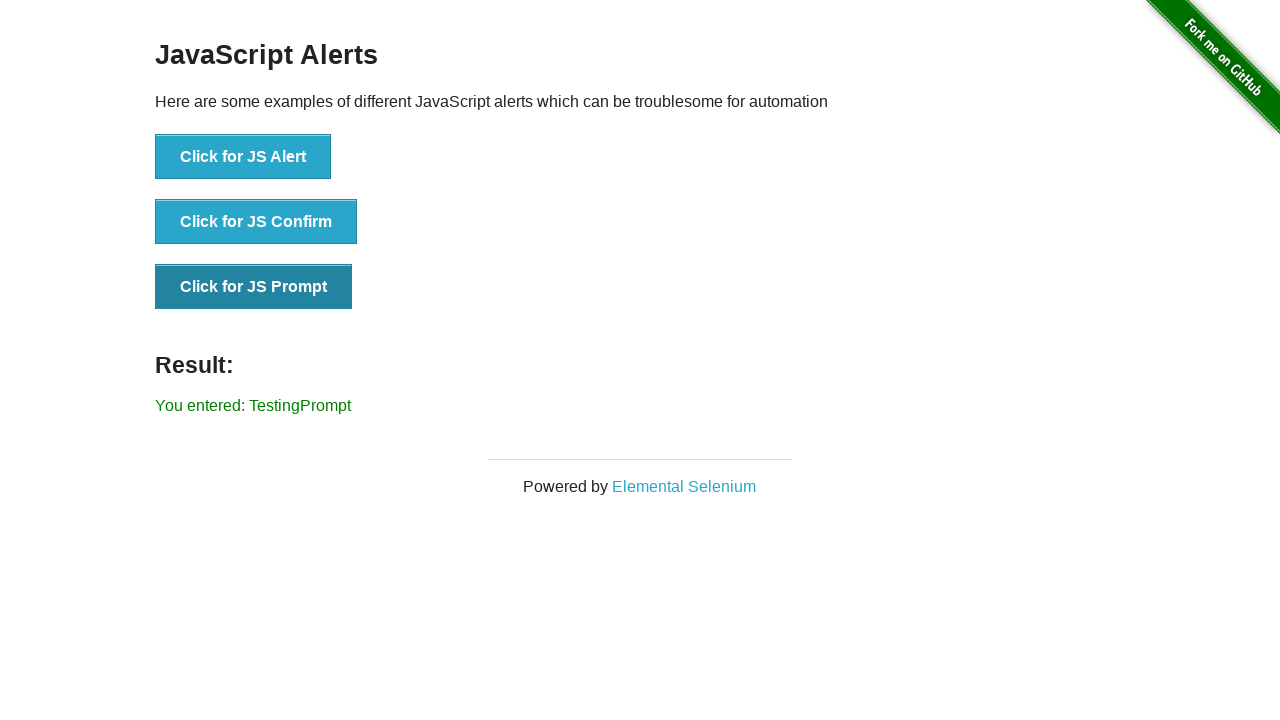